Navigates to the About page and clicks on Austin's LinkedIn link, opening it in a new window

Starting URL: https://centz.herokuapp.com/

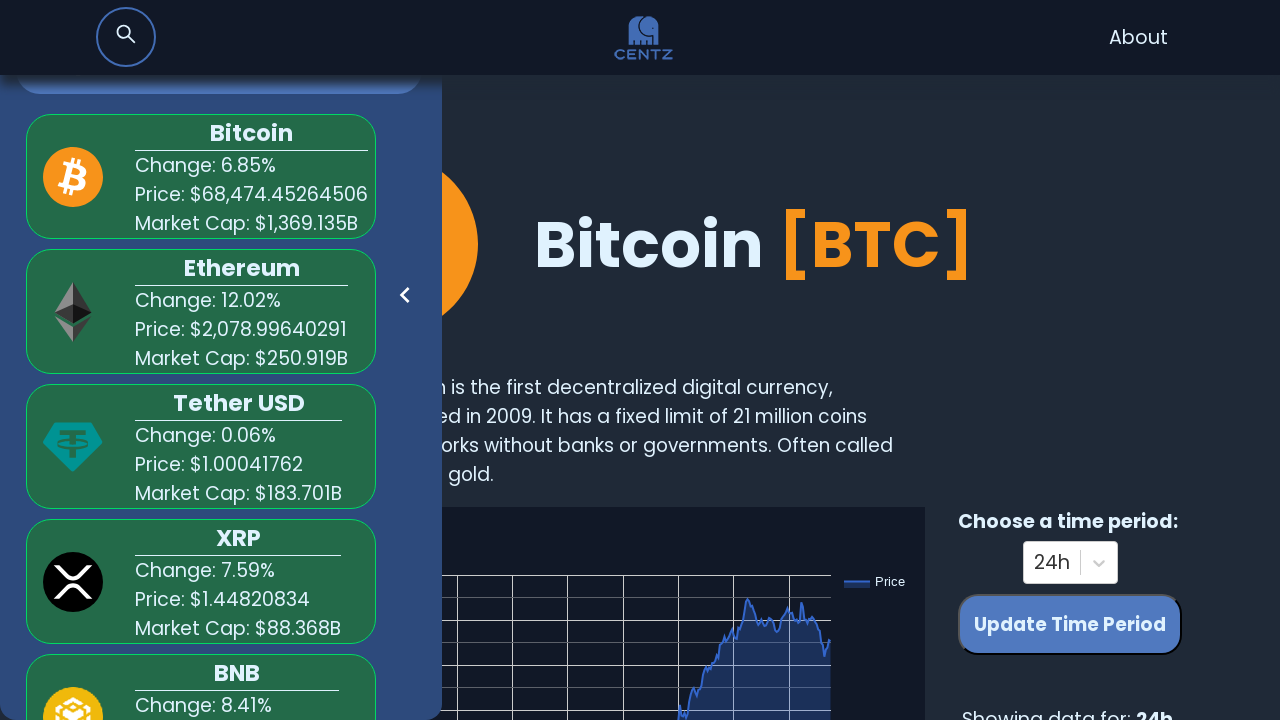

Clicked navigation link to About page at (1138, 38) on xpath=//*[@id="root"]/nav/ul/li/a
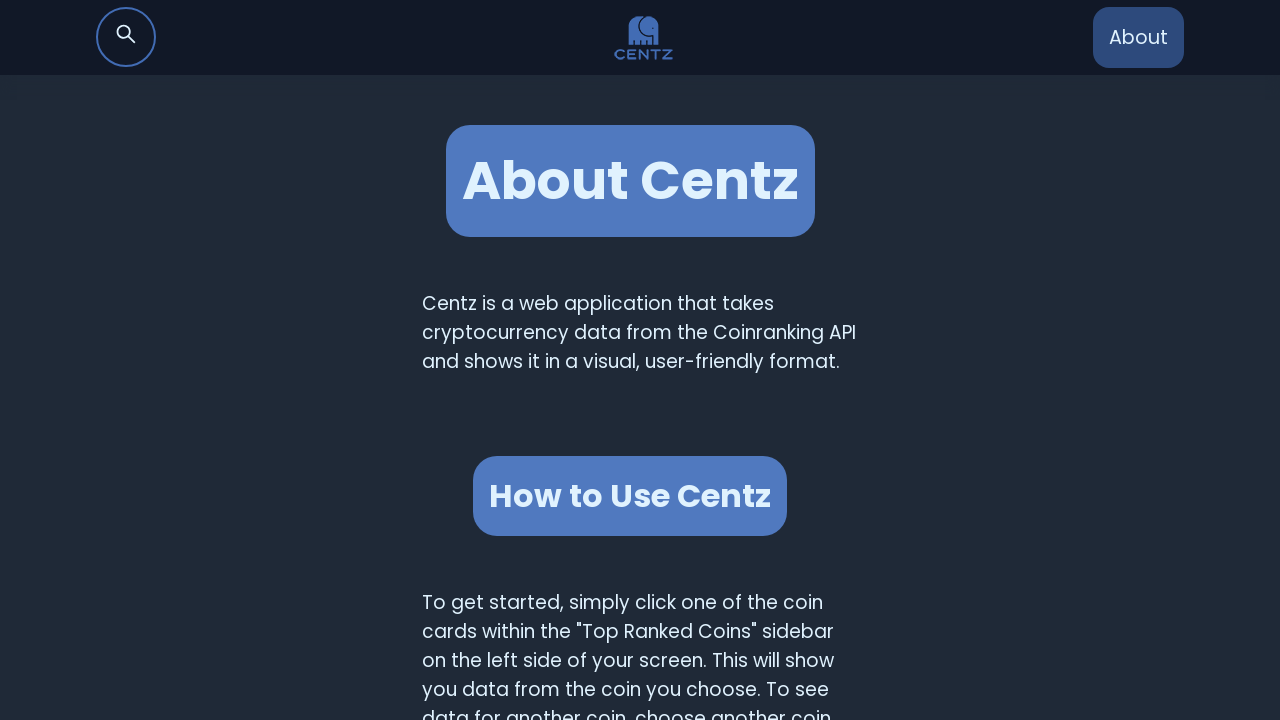

Scrolled down 1250 pixels to view team section
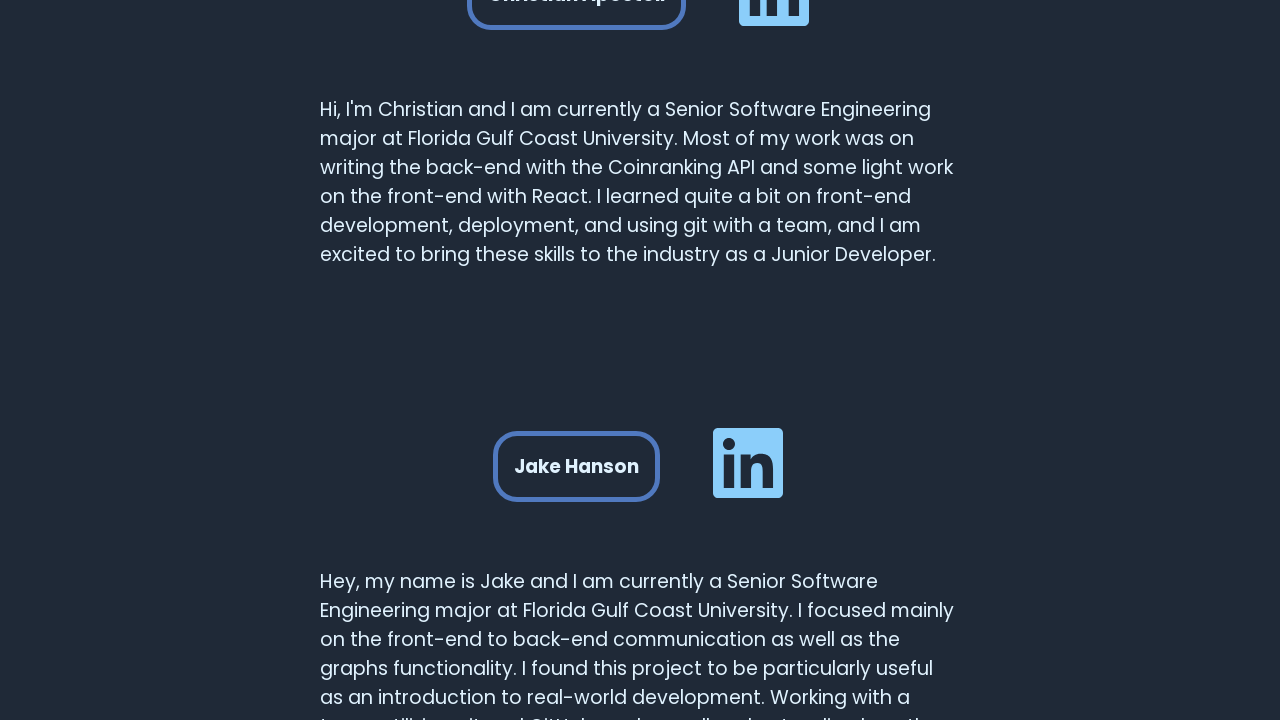

Clicked Austin's LinkedIn link, opening in new window at (744, 361) on xpath=//*[@id="root"]/div/div[1]/div[3]/div[3]/a
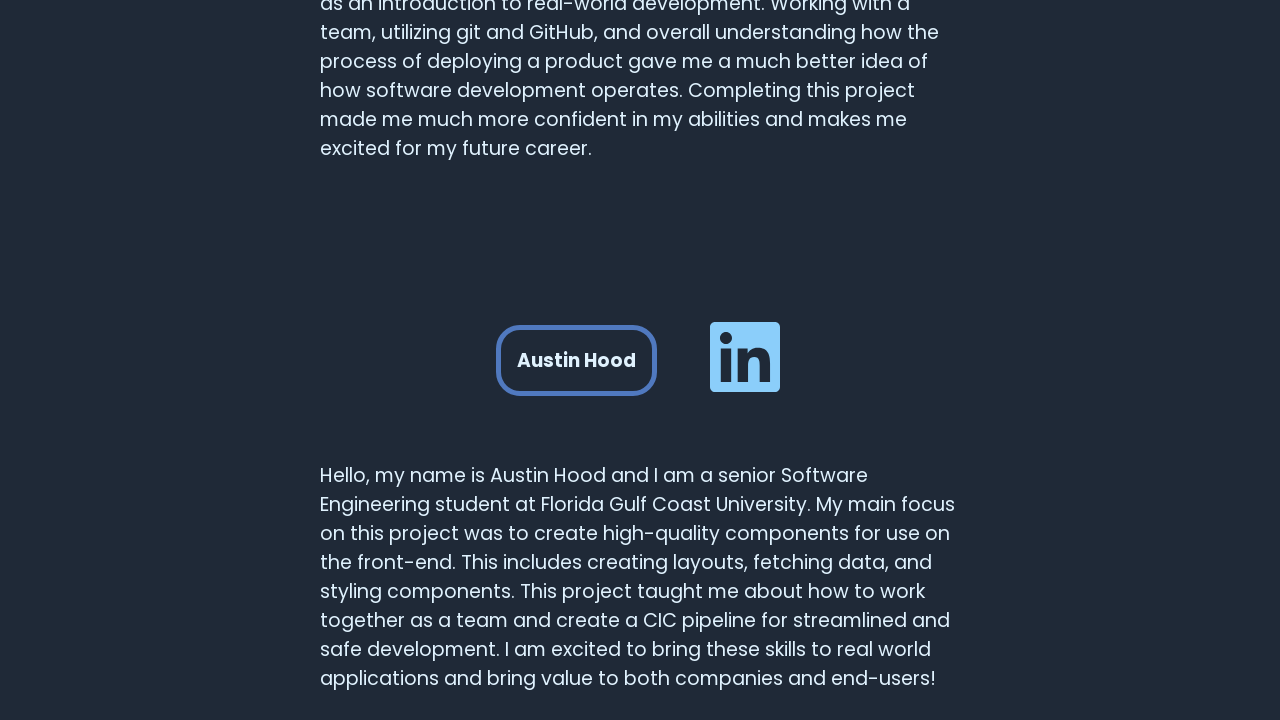

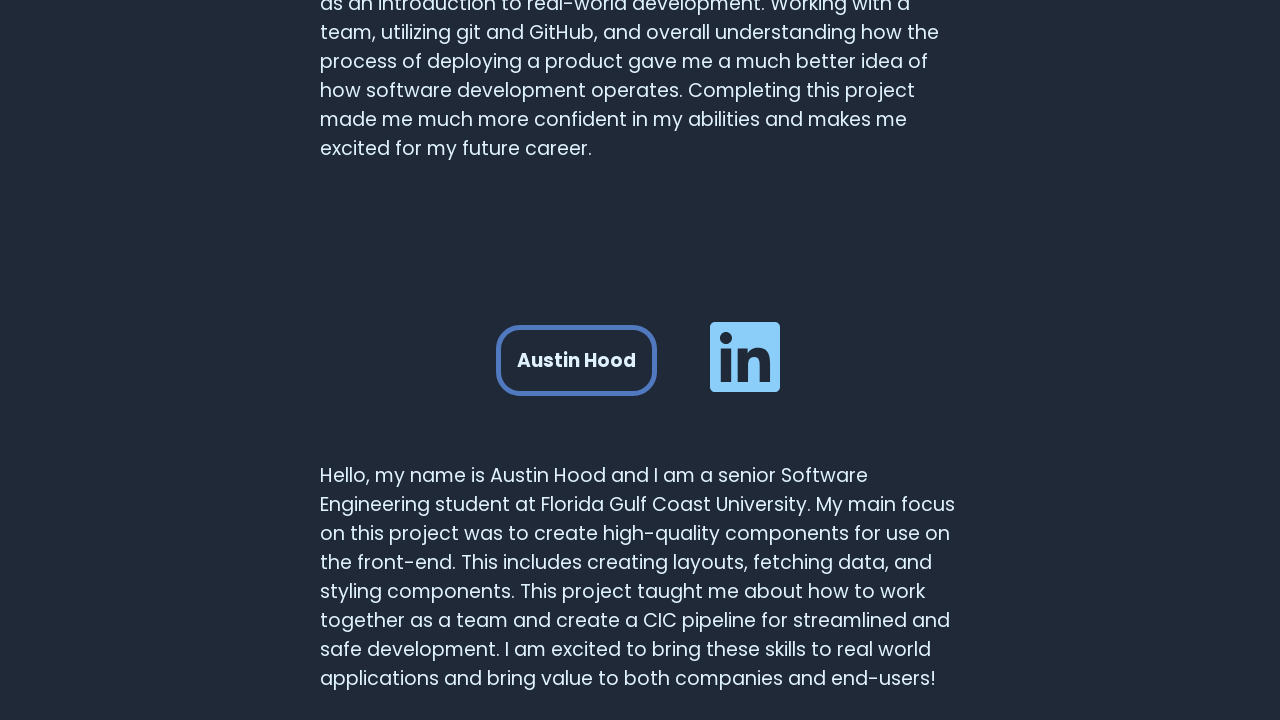